Navigates to TutorialsPoint homepage and verifies that the h4 heading element is present and visible on the page.

Starting URL: https://www.tutorialspoint.com/index.htm

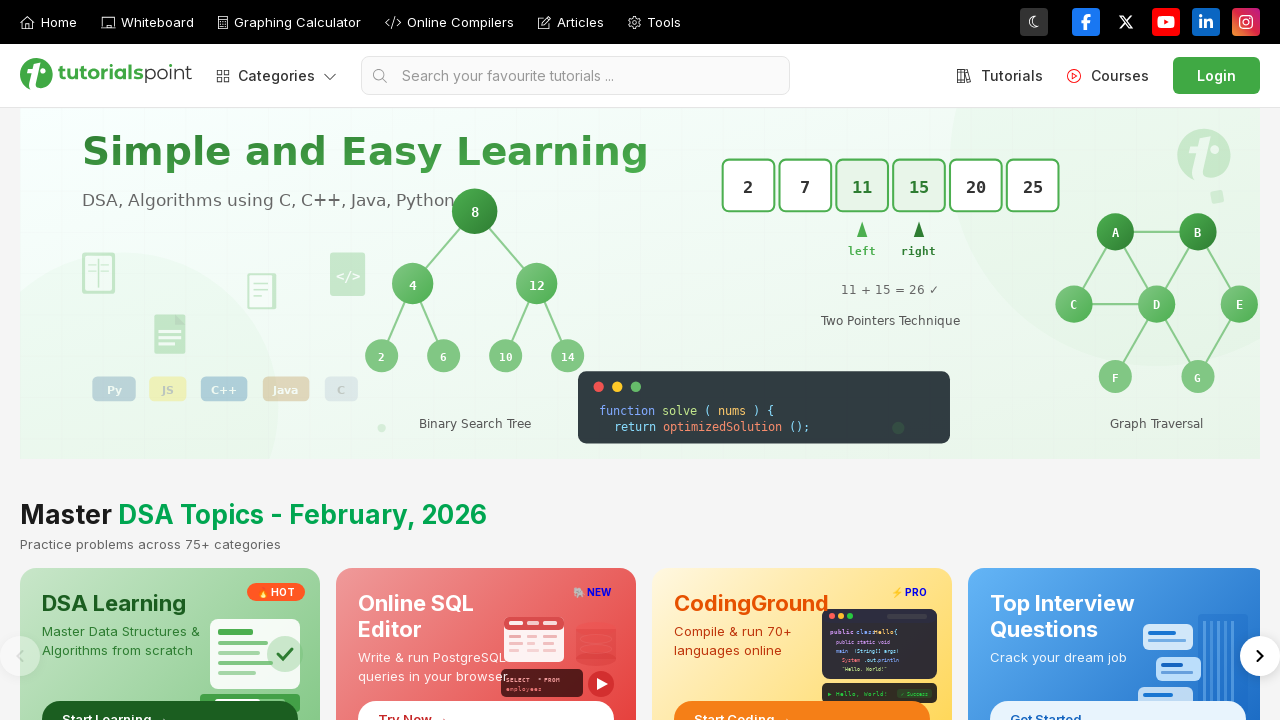

Waited for h4 heading element to be present on the page
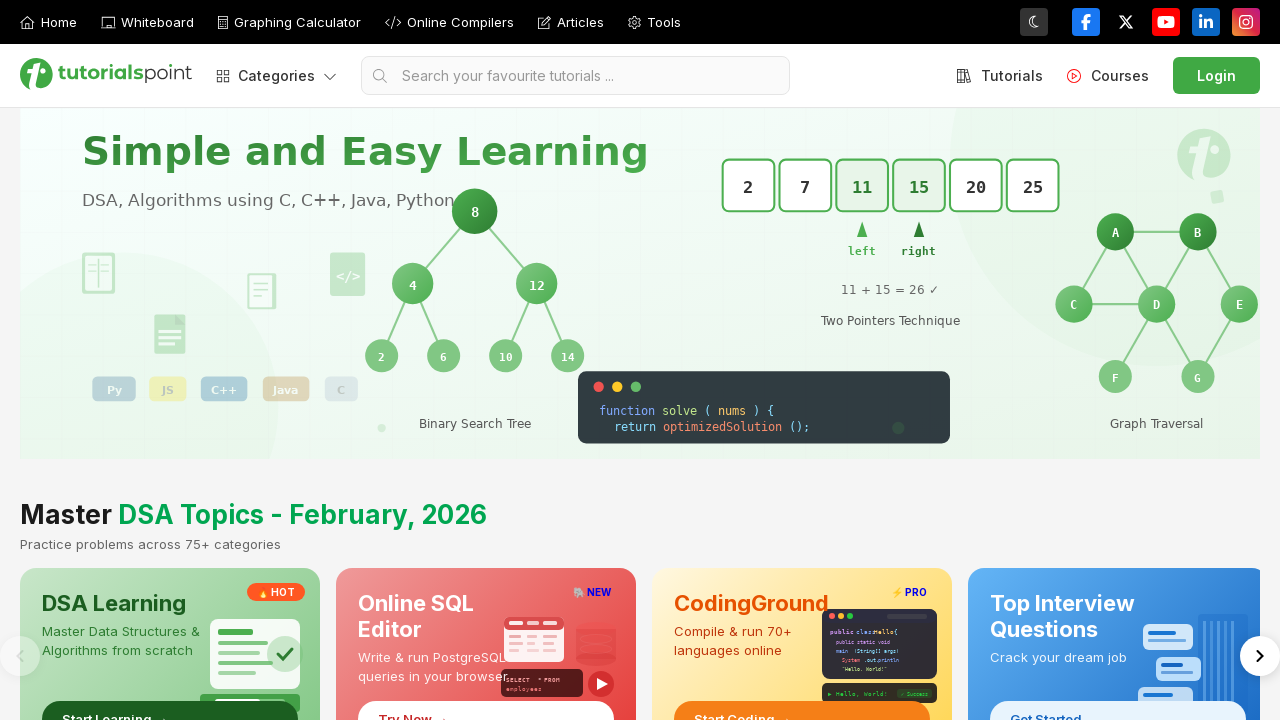

Located the first h4 heading element
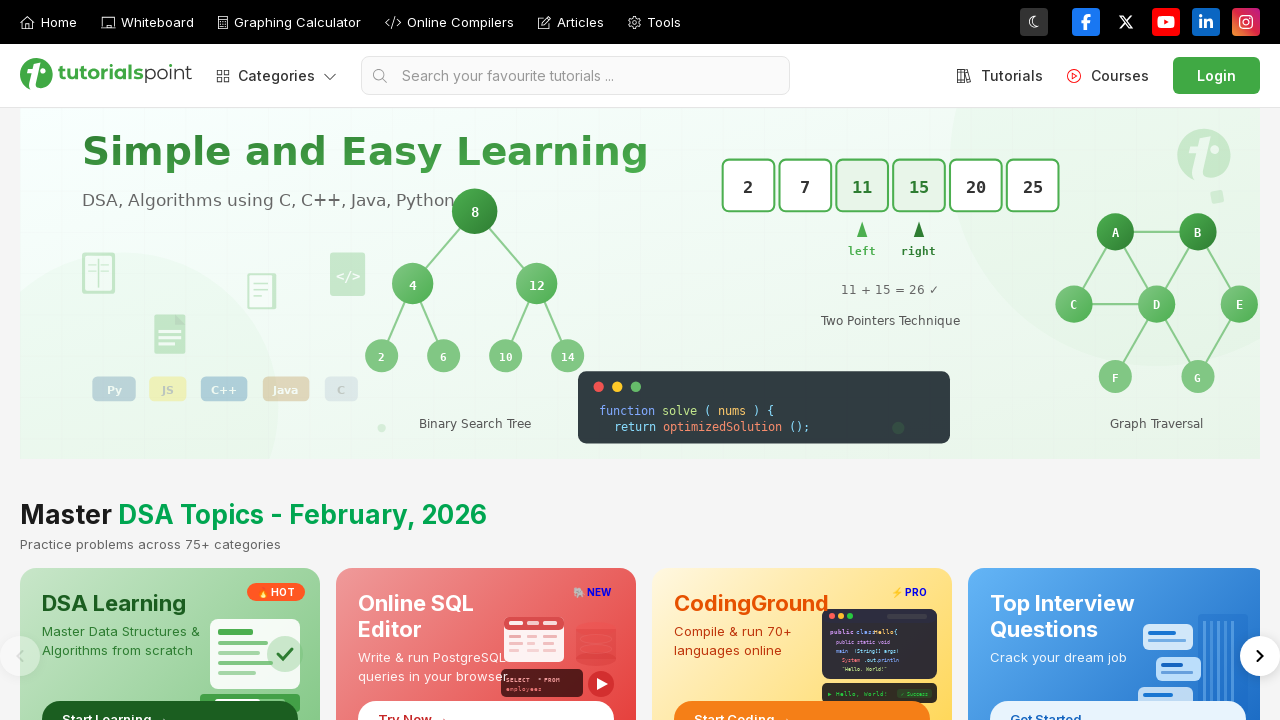

Verified that the h4 heading element is visible on the page
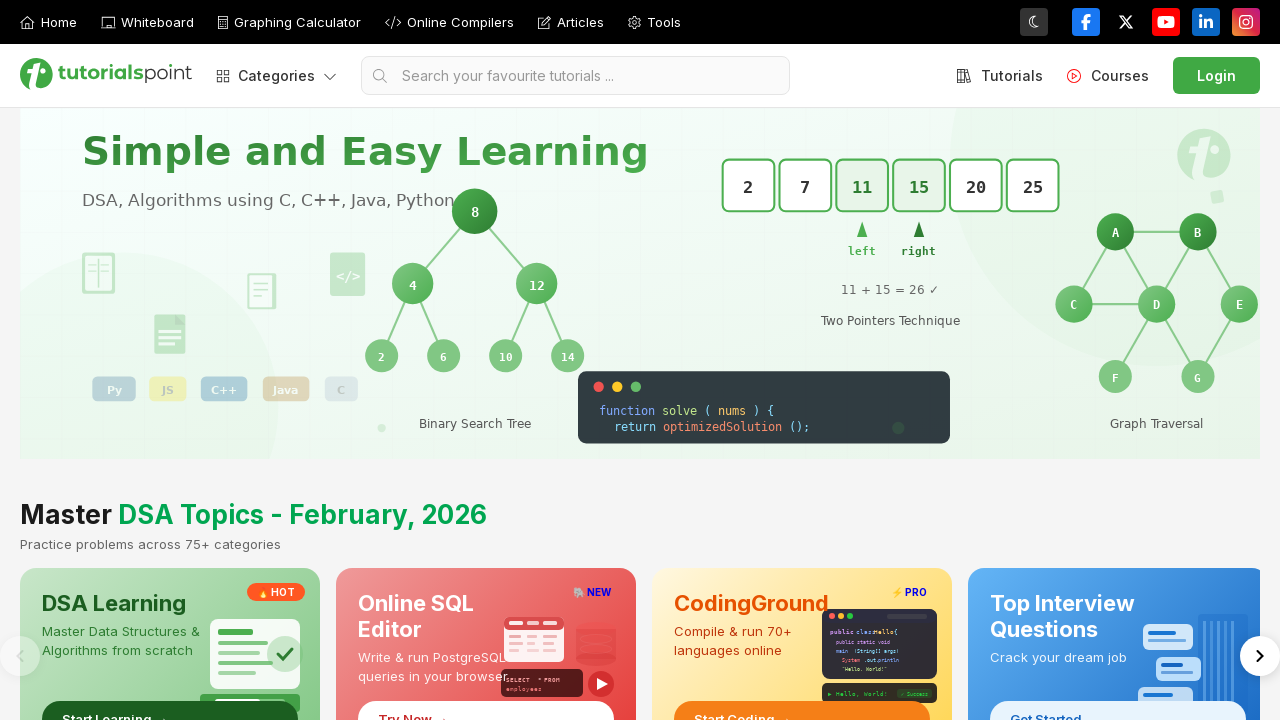

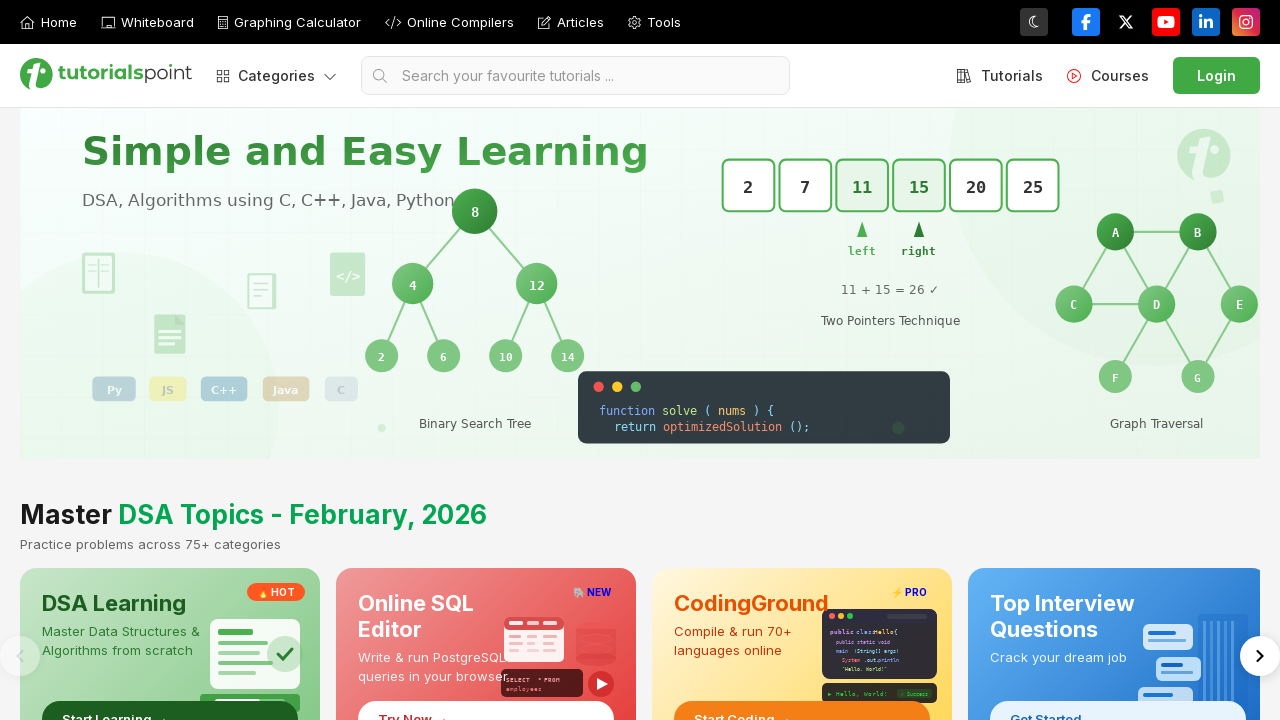